Tests switching to a new window message by clicking on Alerts, Frame & Windows section, then Browser Windows, opening a new window message, switching to it, and verifying the message content contains 'organization'.

Starting URL: https://demoqa.com

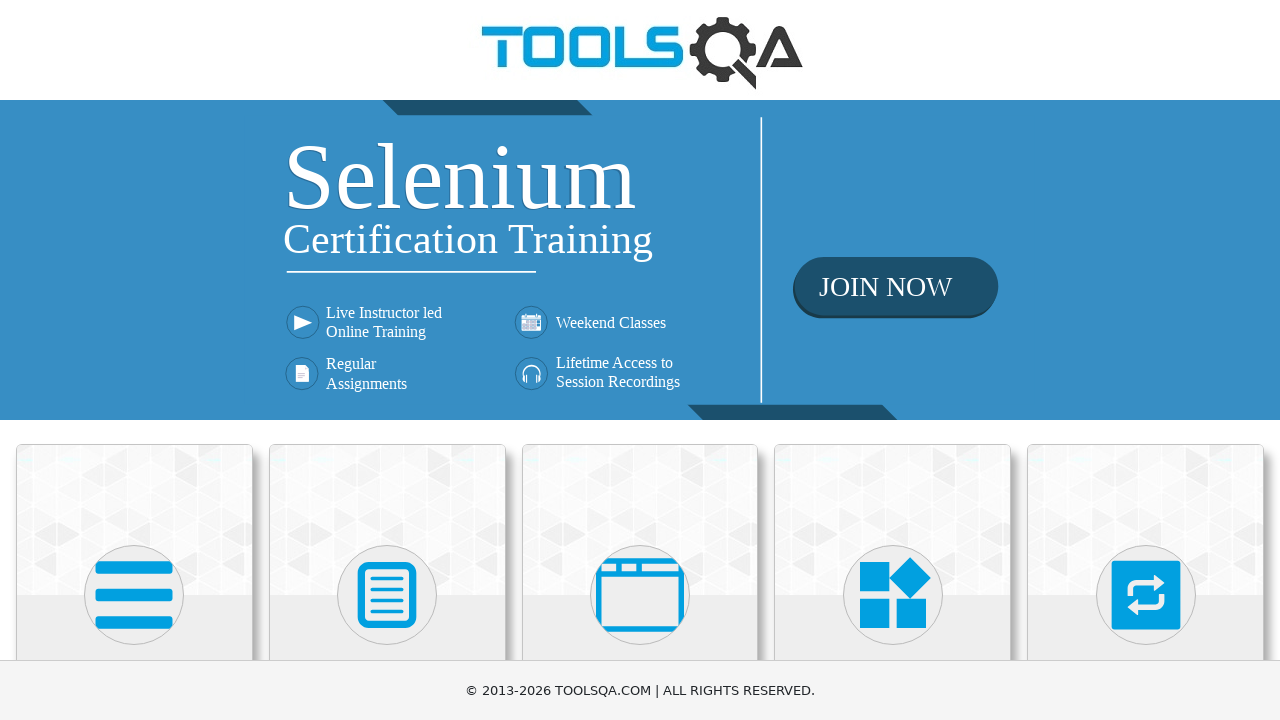

Clicked on 'Alerts, Frame & Windows' card at (640, 360) on text=Alerts, Frame & Windows
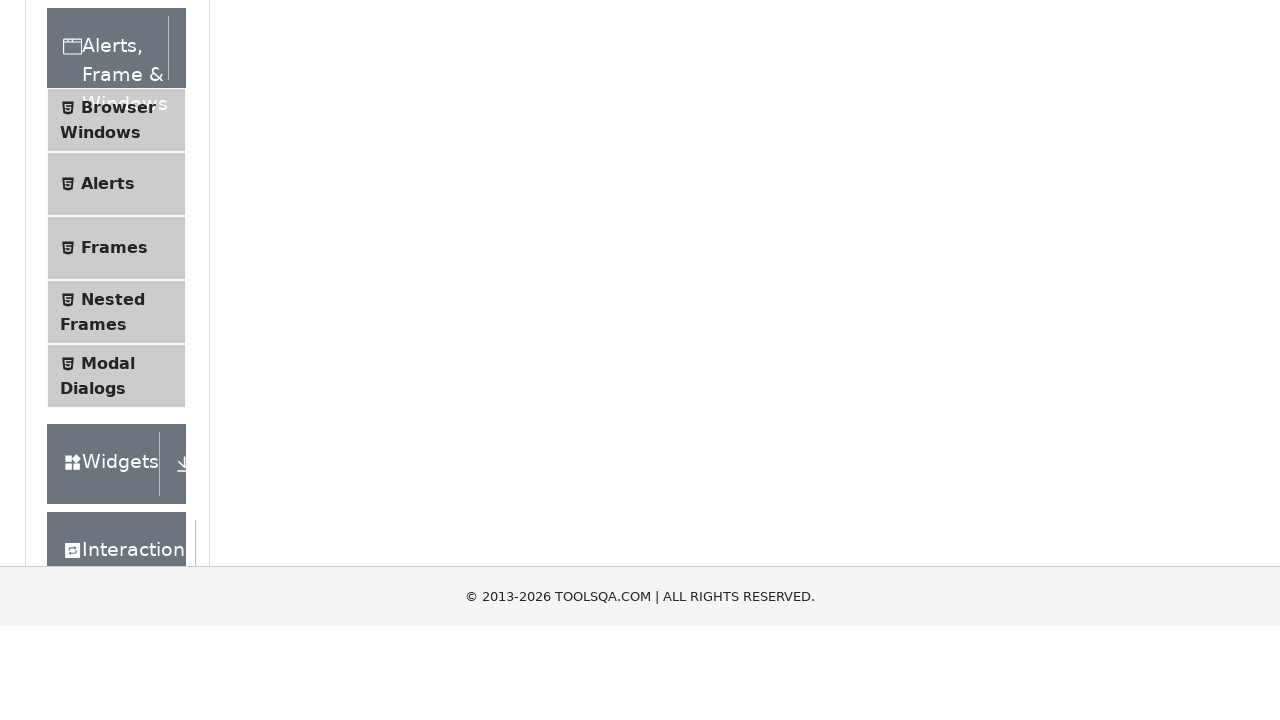

Clicked on 'Browser Windows' menu item at (118, 424) on text=Browser Windows
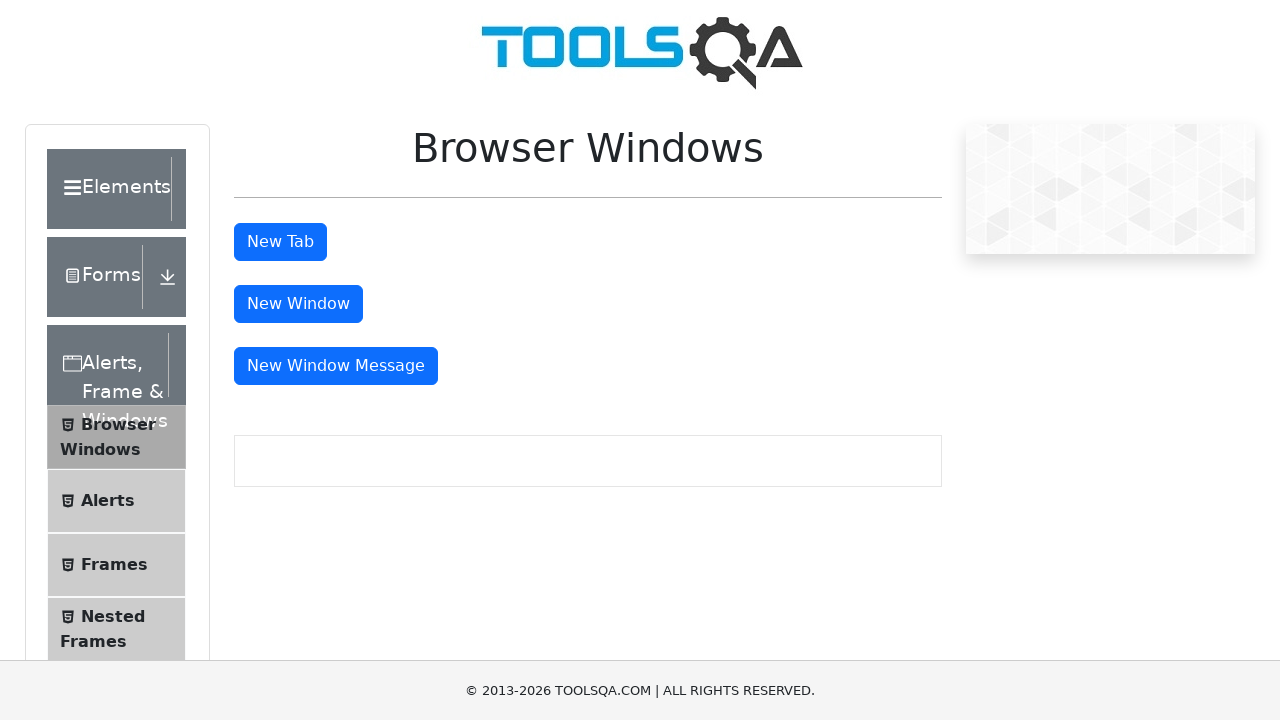

Clicked 'New Window Message' button at (336, 366) on #messageWindowButton
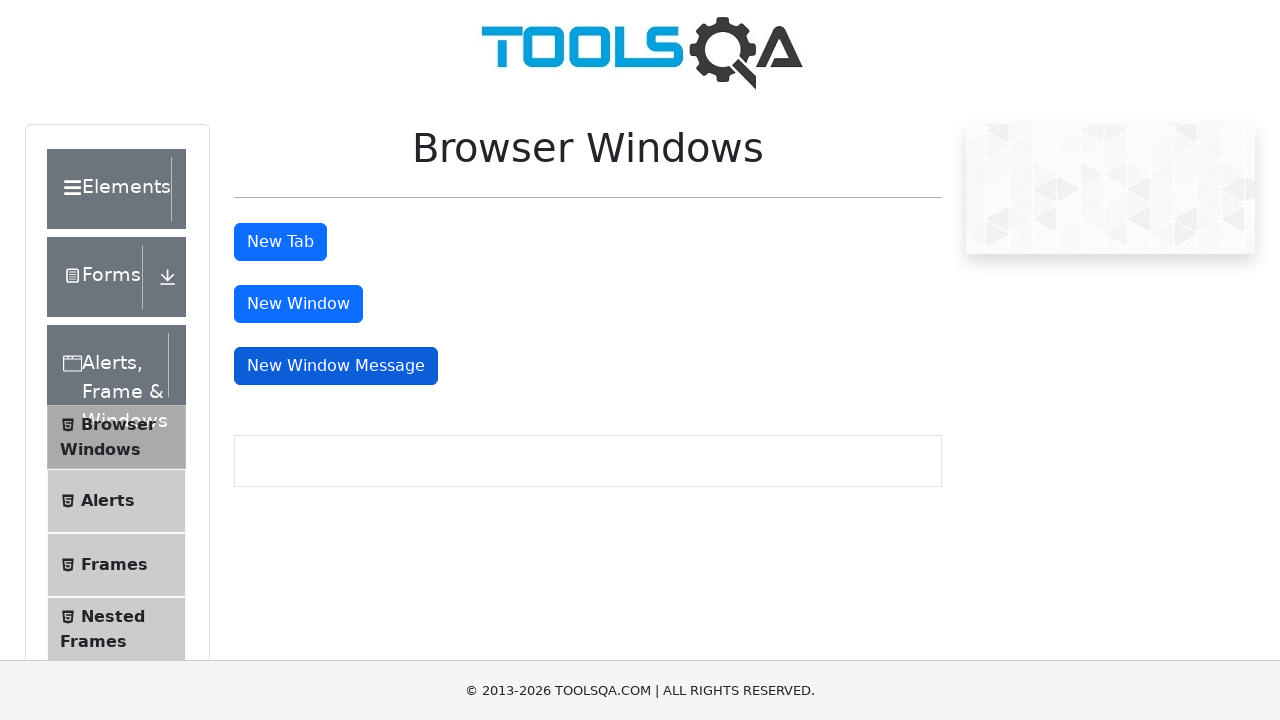

New window loaded and ready
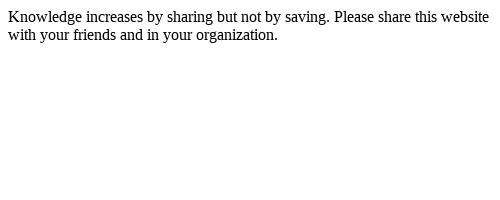

Verified message contains 'organization' on new window
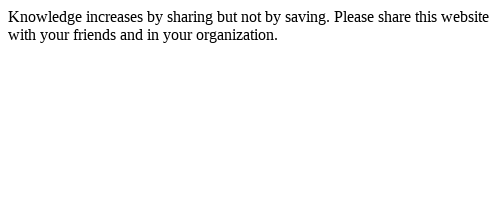

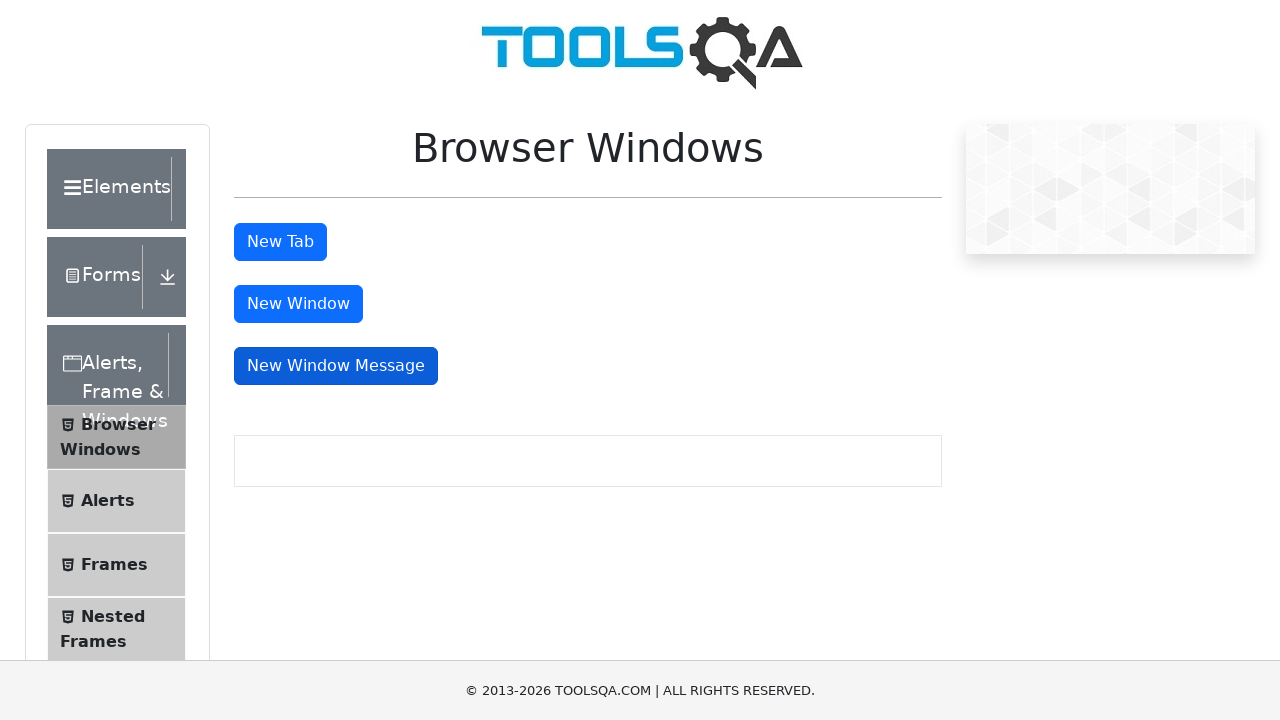